Tests drag and drop functionality on jQuery UI demo page by dragging an element and dropping it onto a target element within an iframe

Starting URL: https://jqueryui.com/droppable/

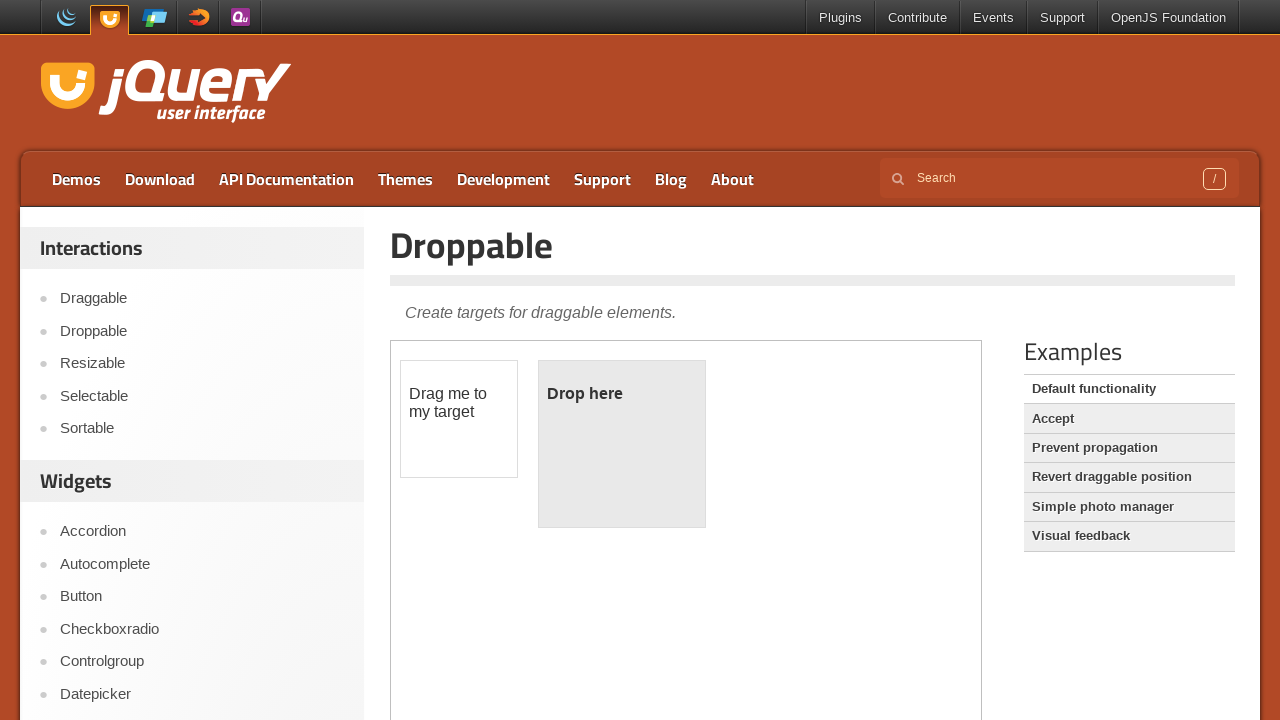

Located the demo iframe containing drag and drop elements
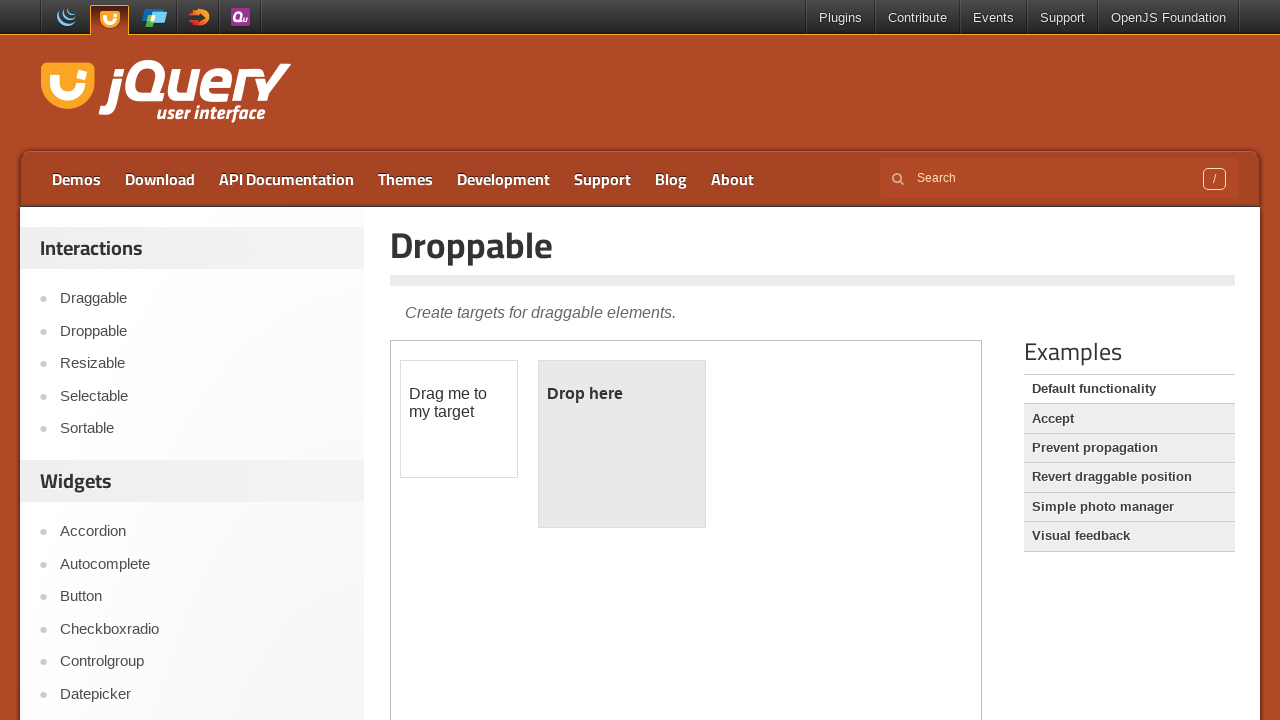

Located the draggable element (#draggable) within the iframe
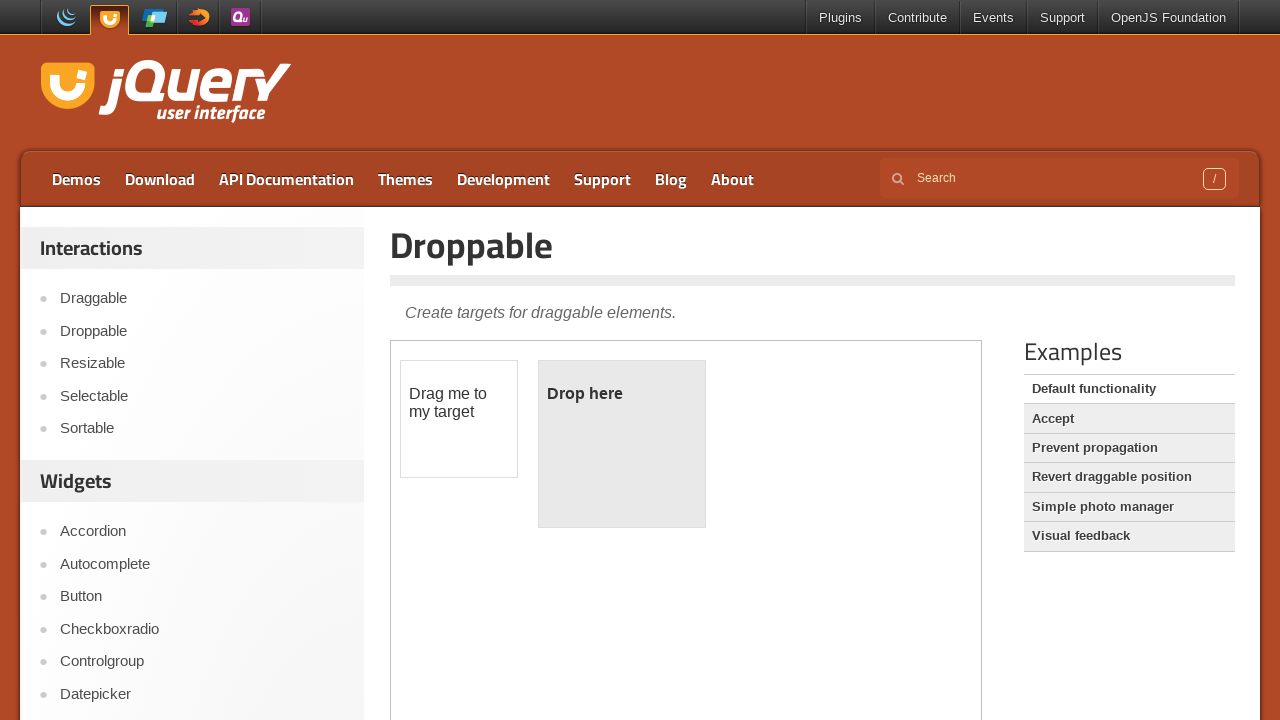

Located the droppable target element (#droppable) within the iframe
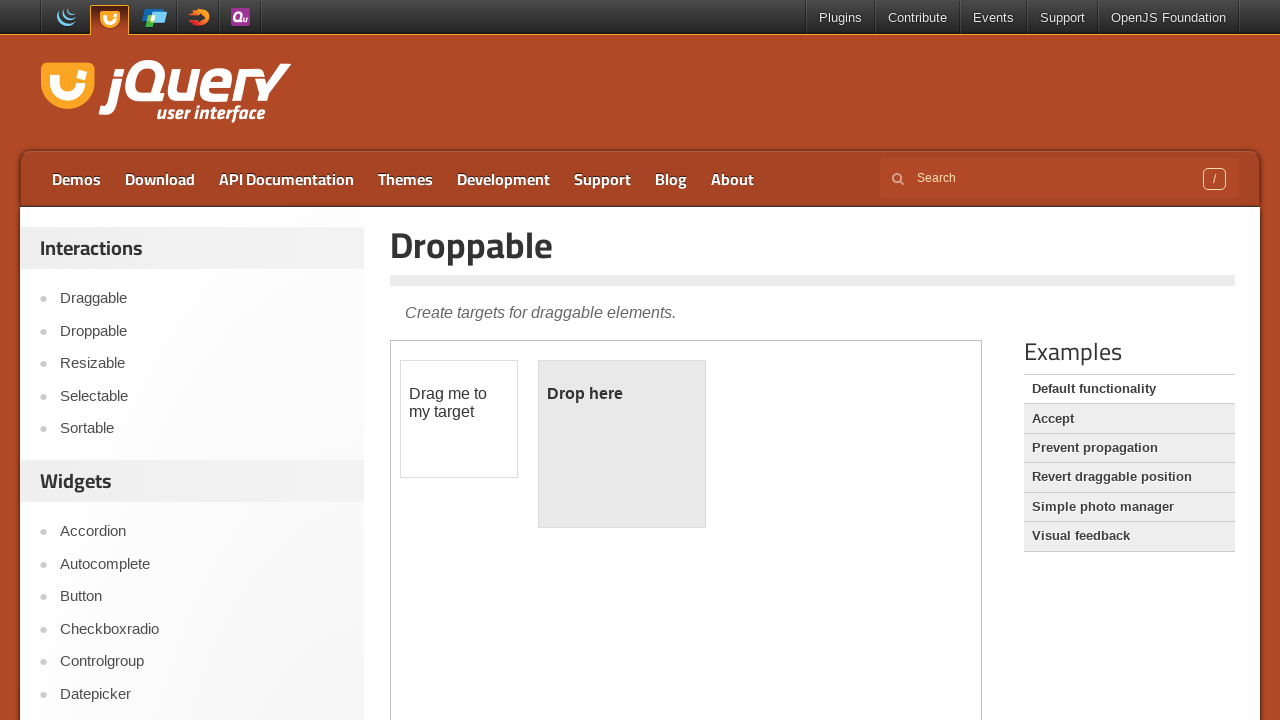

Dragged the draggable element onto the droppable target element at (622, 444)
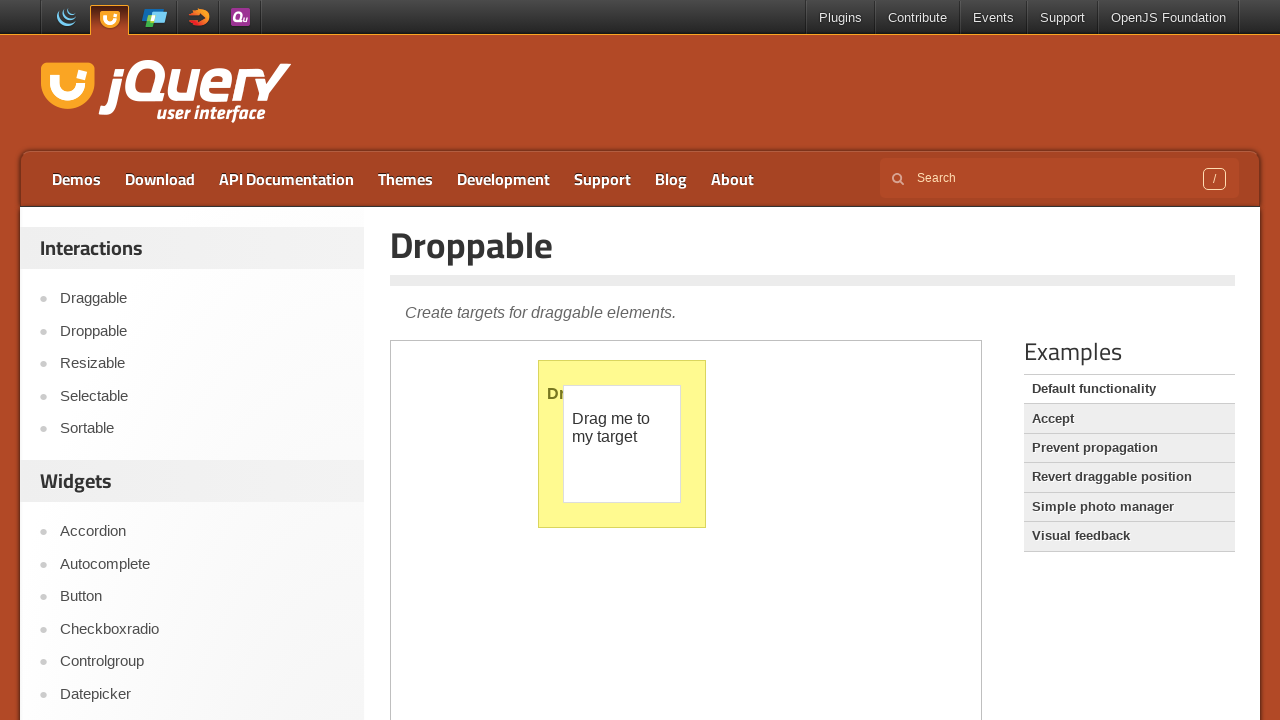

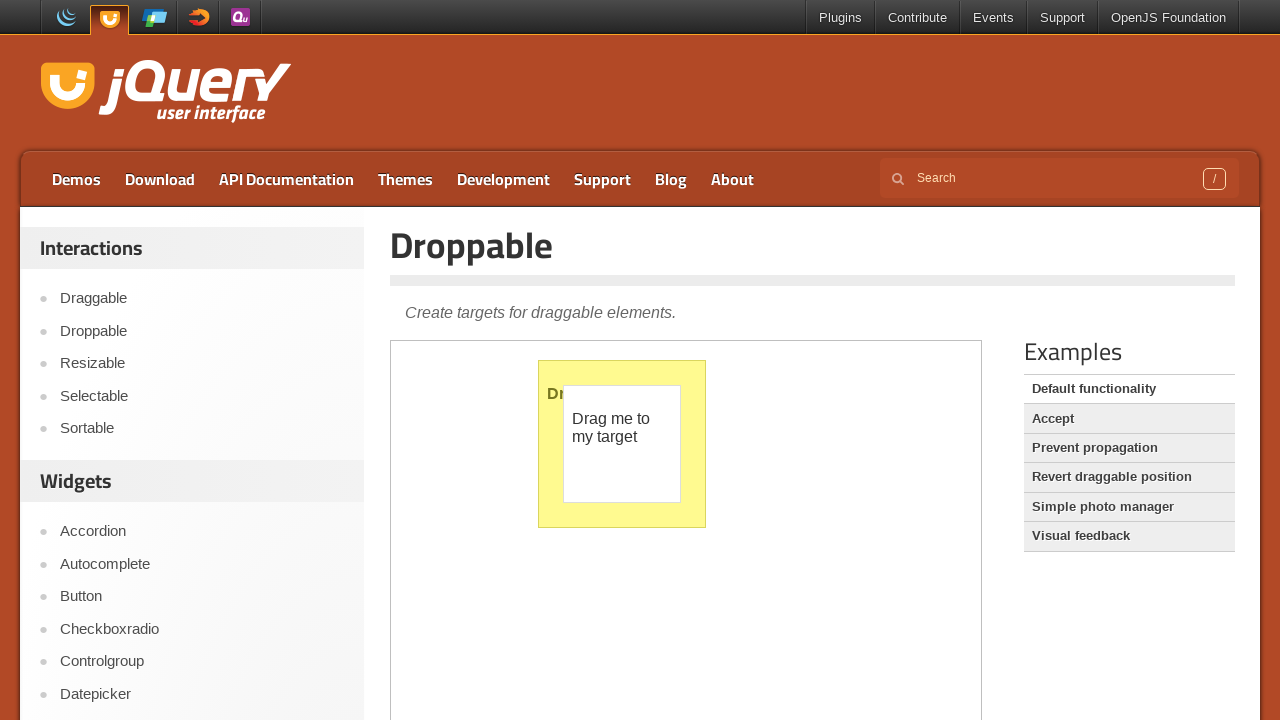